Navigates to a test page, finds an image element, and changes its source attribute using JavaScript execution to trigger a DOM mutation.

Starting URL: https://bonigarcia.dev/selenium-webdriver-java/

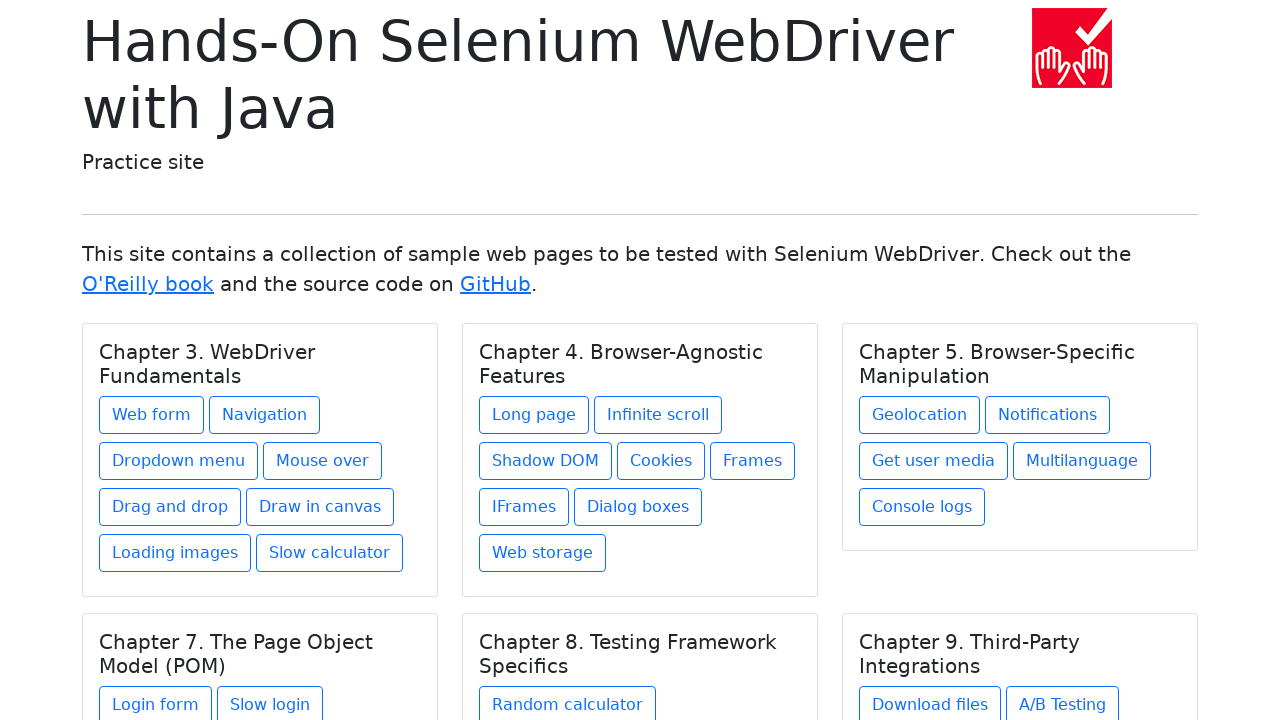

Navigated to Selenium WebDriver test page
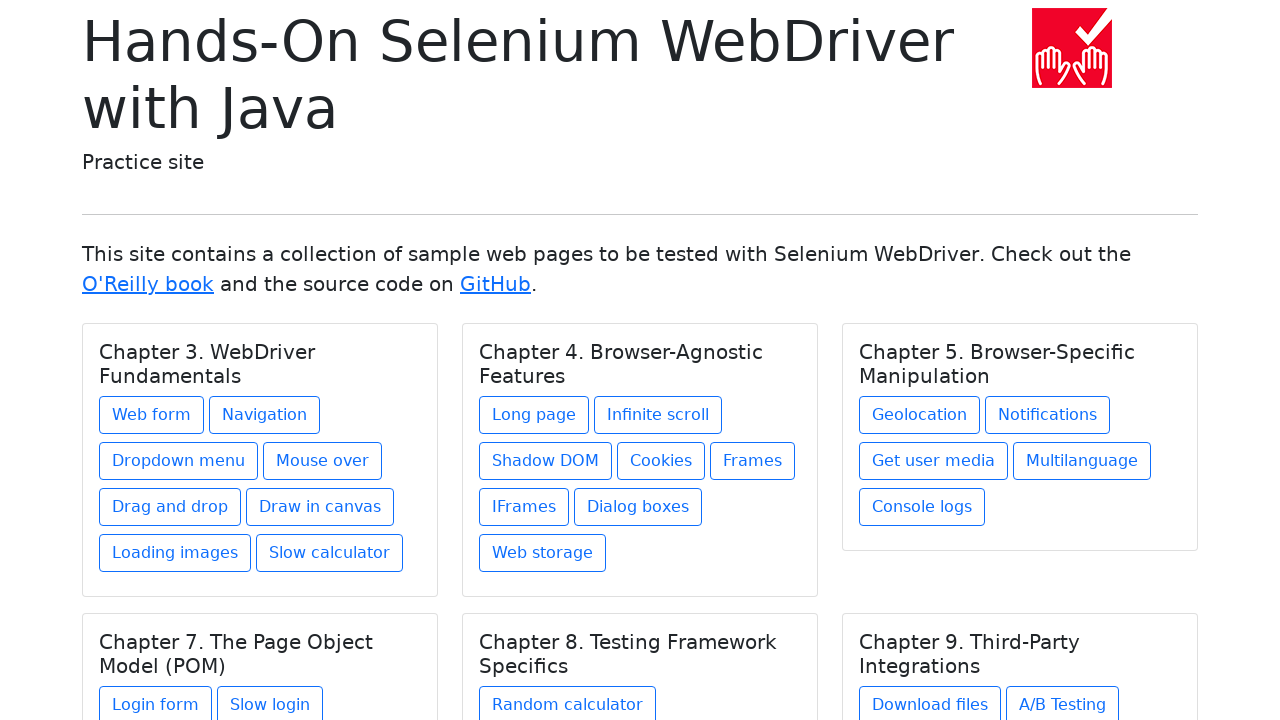

Located first image element on the page
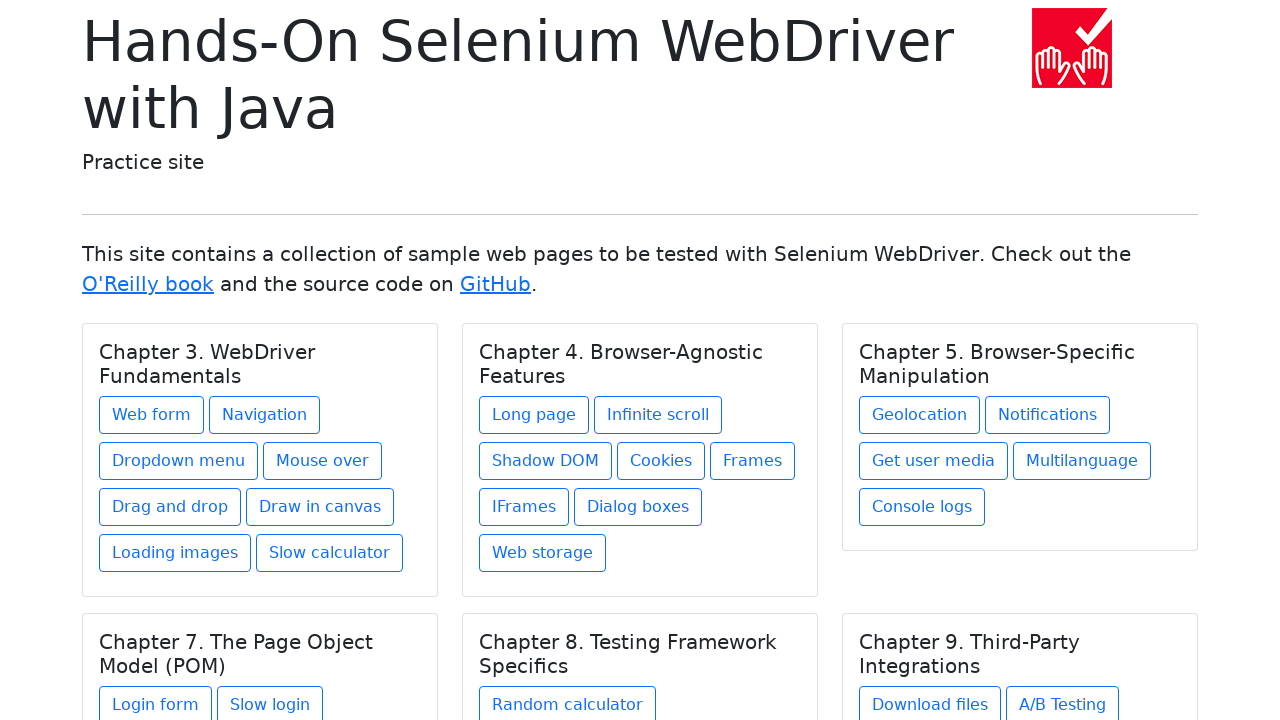

Changed image source to 'img/award.png' via JavaScript execution to trigger DOM mutation
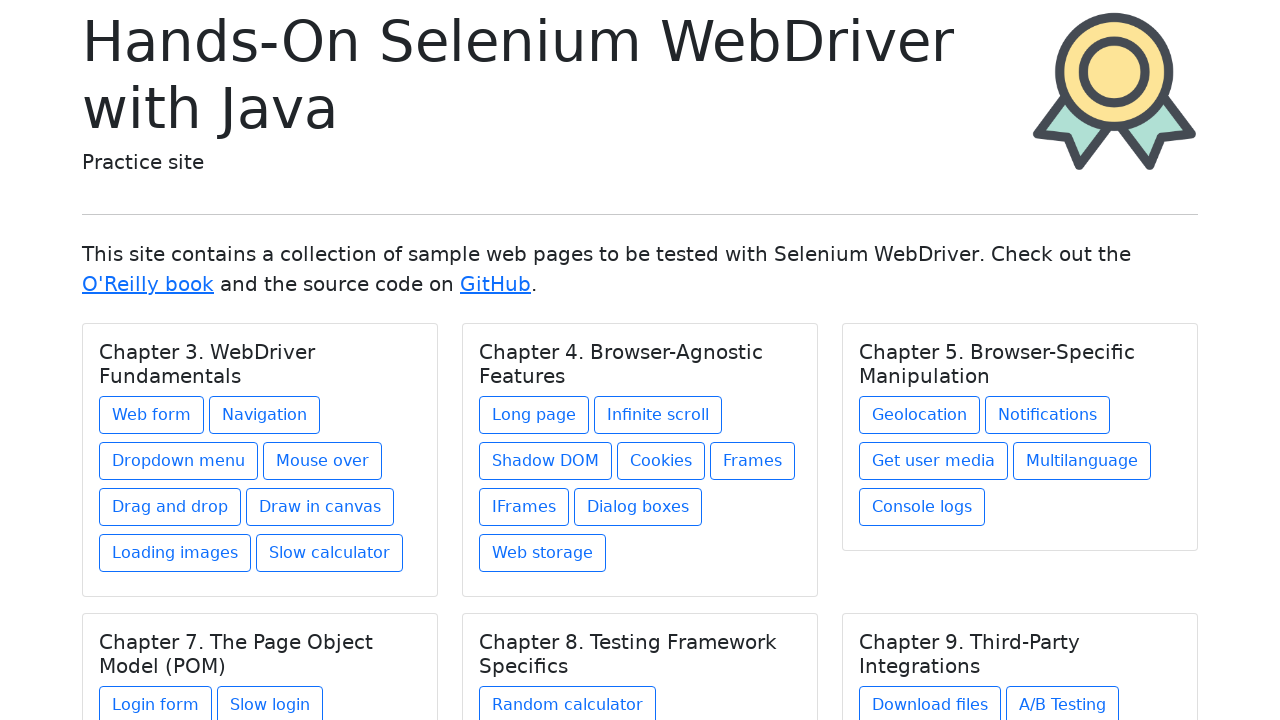

Verified that image source now ends with 'img/award.png'
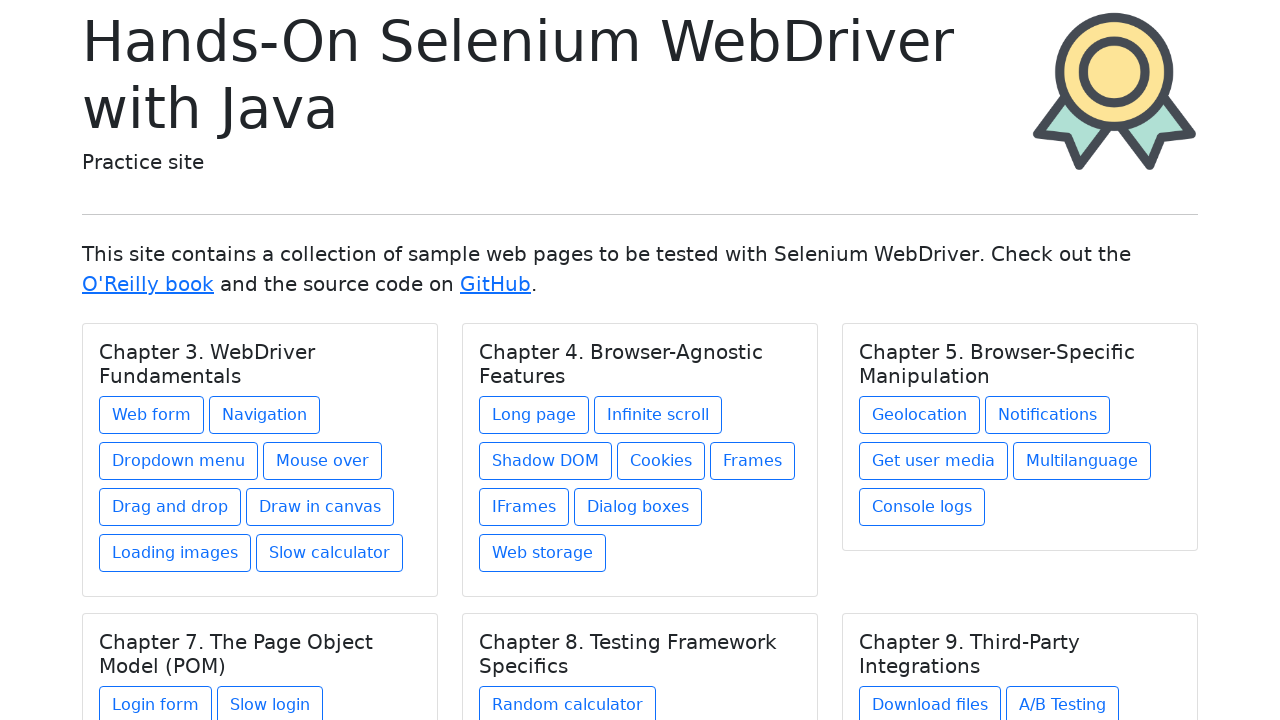

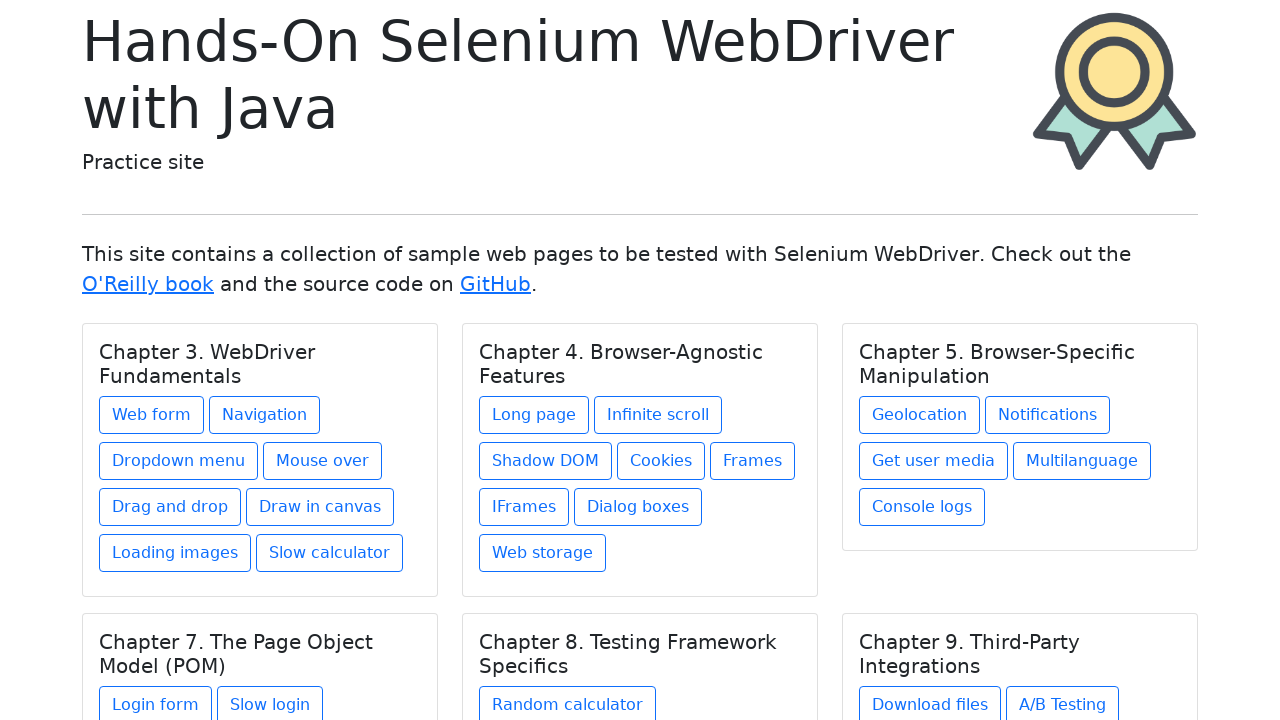